Tests opening a new browser window by clicking a link, switching to the new window to verify its content, and then switching back to the original window to verify it's still accessible.

Starting URL: https://the-internet.herokuapp.com/windows

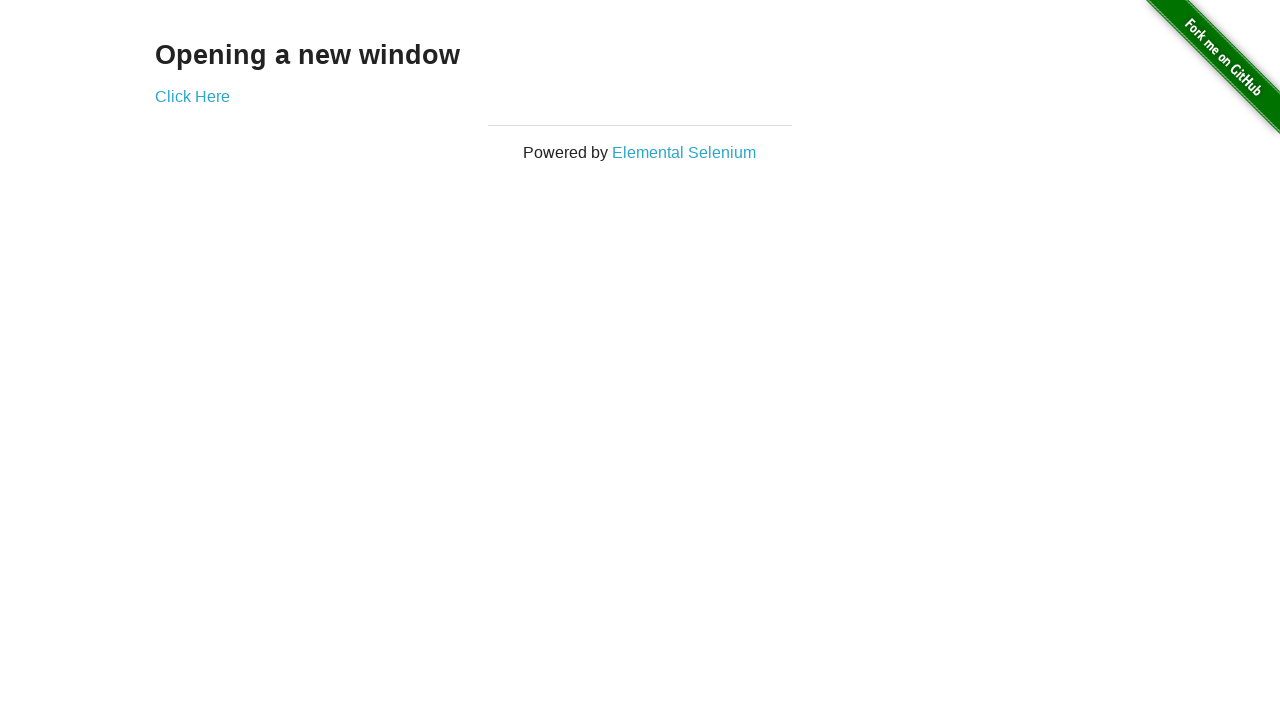

Waited for 'Click Here' link to be present on the page
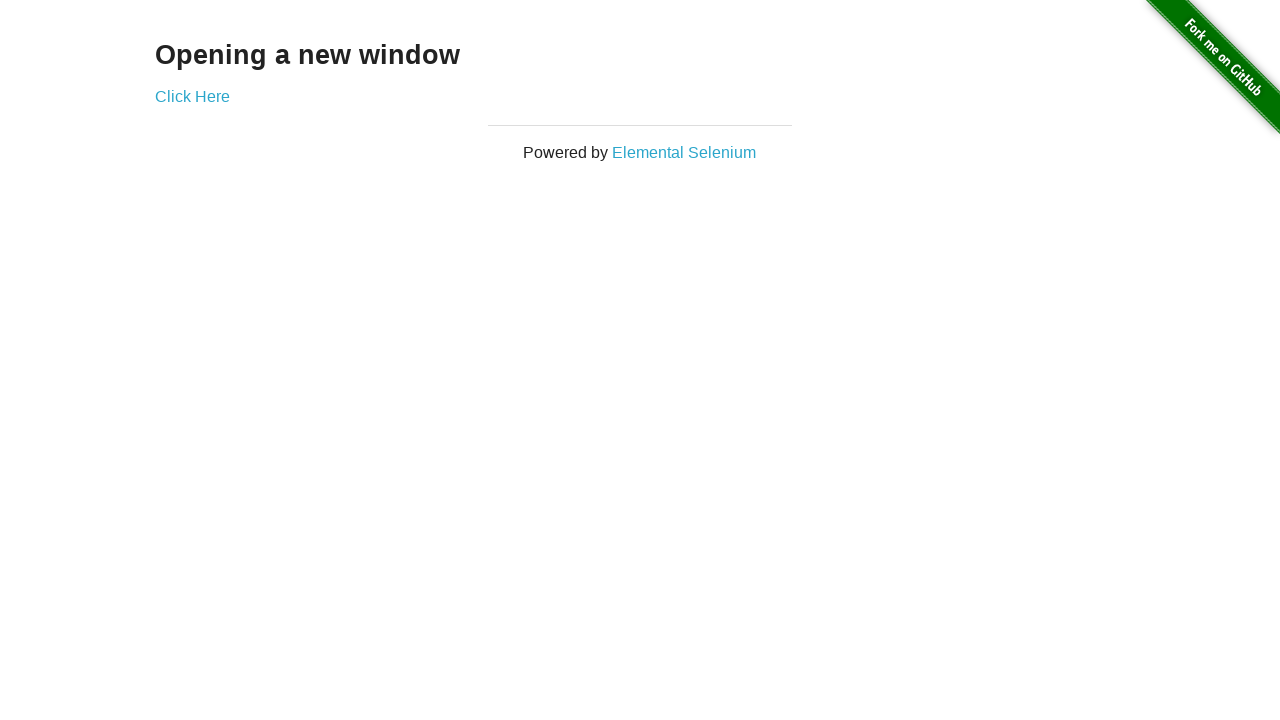

Stored reference to original page
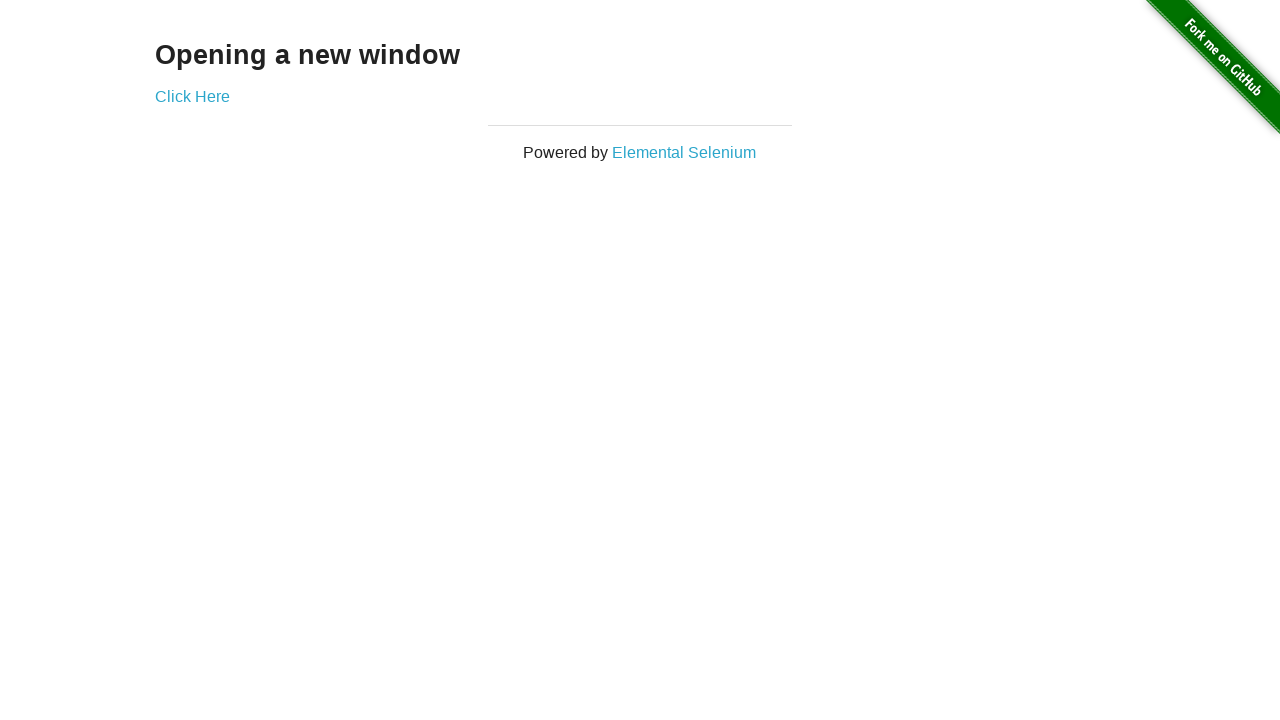

Clicked 'Click Here' link to open new window at (192, 96) on text=Click Here
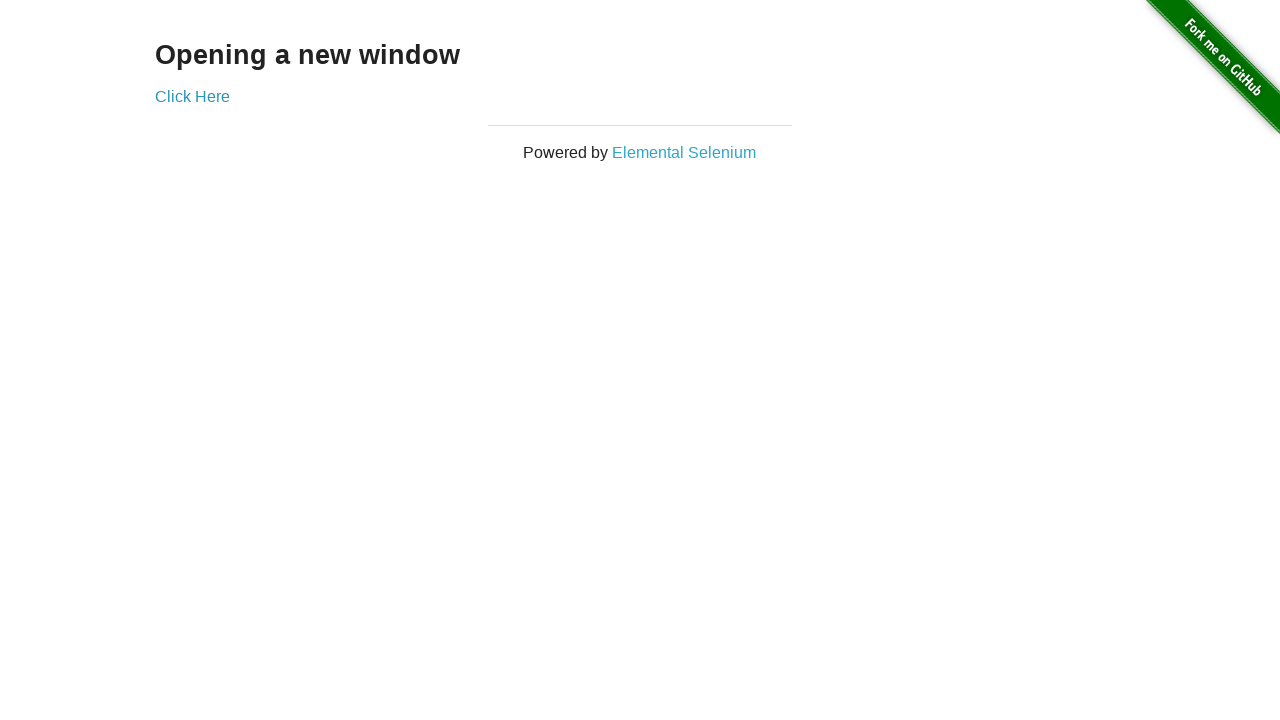

New window opened and reference captured
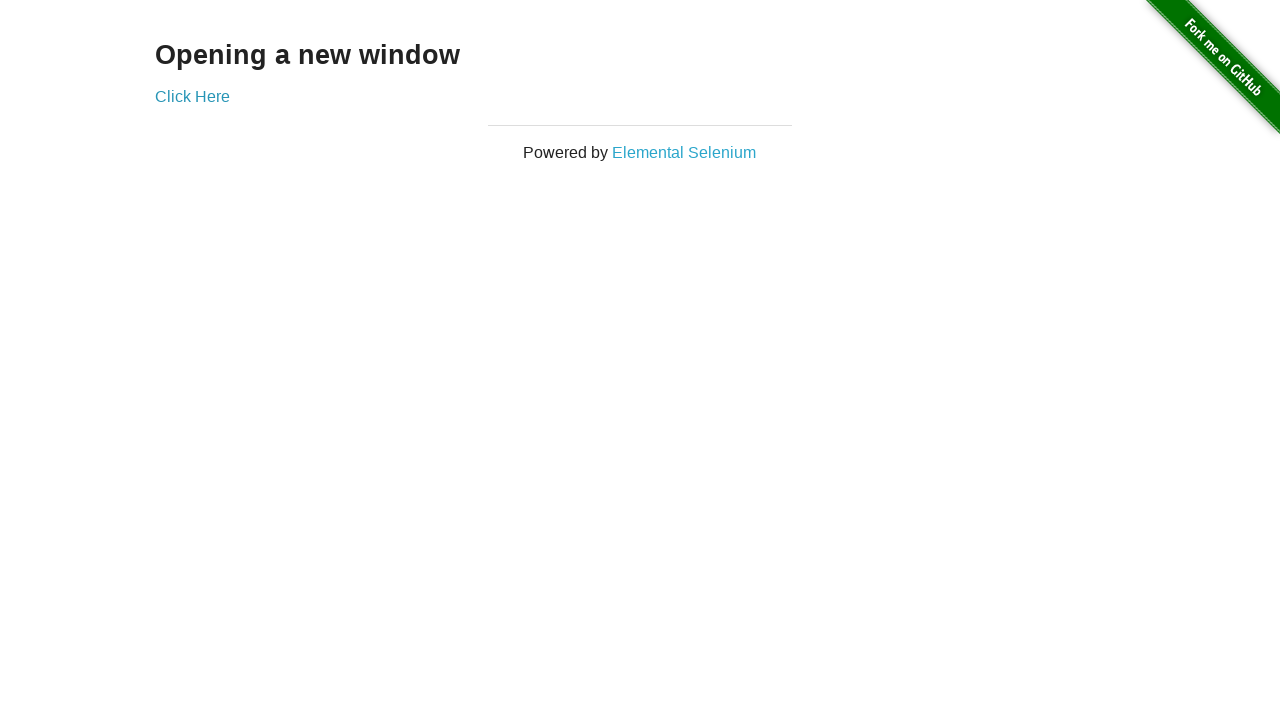

New page finished loading
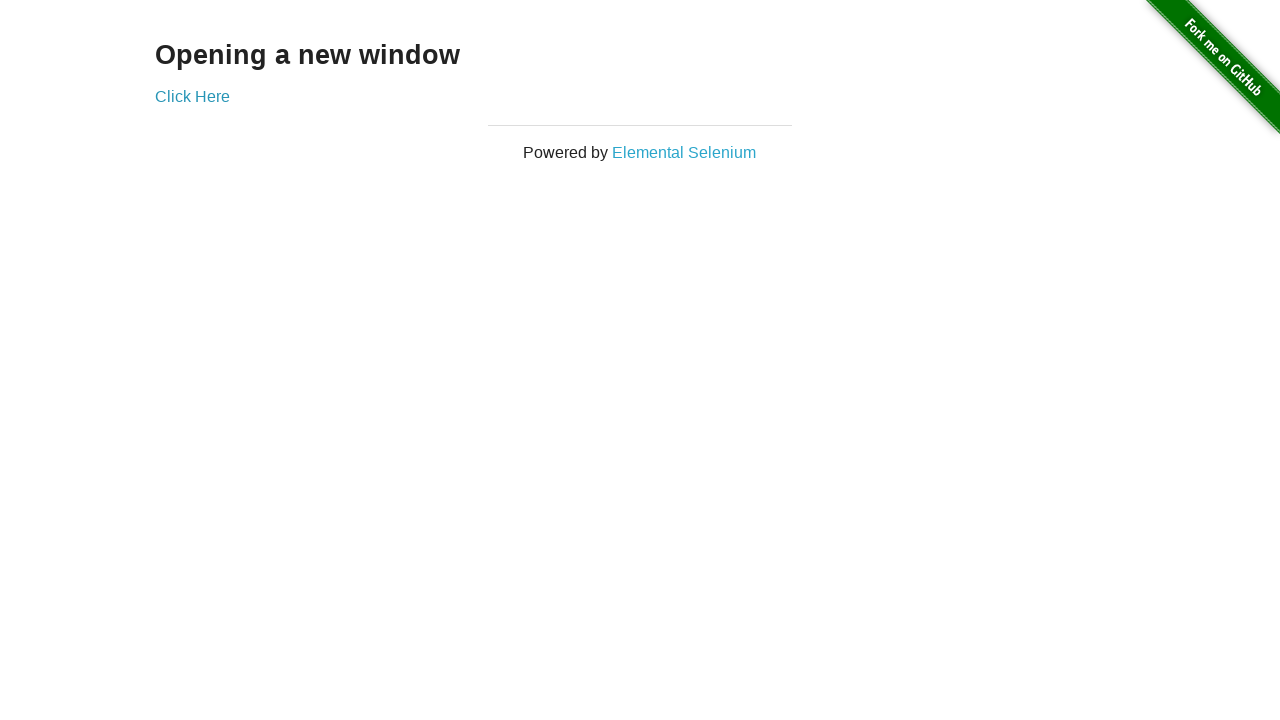

Waited for h3 header to be visible in new window
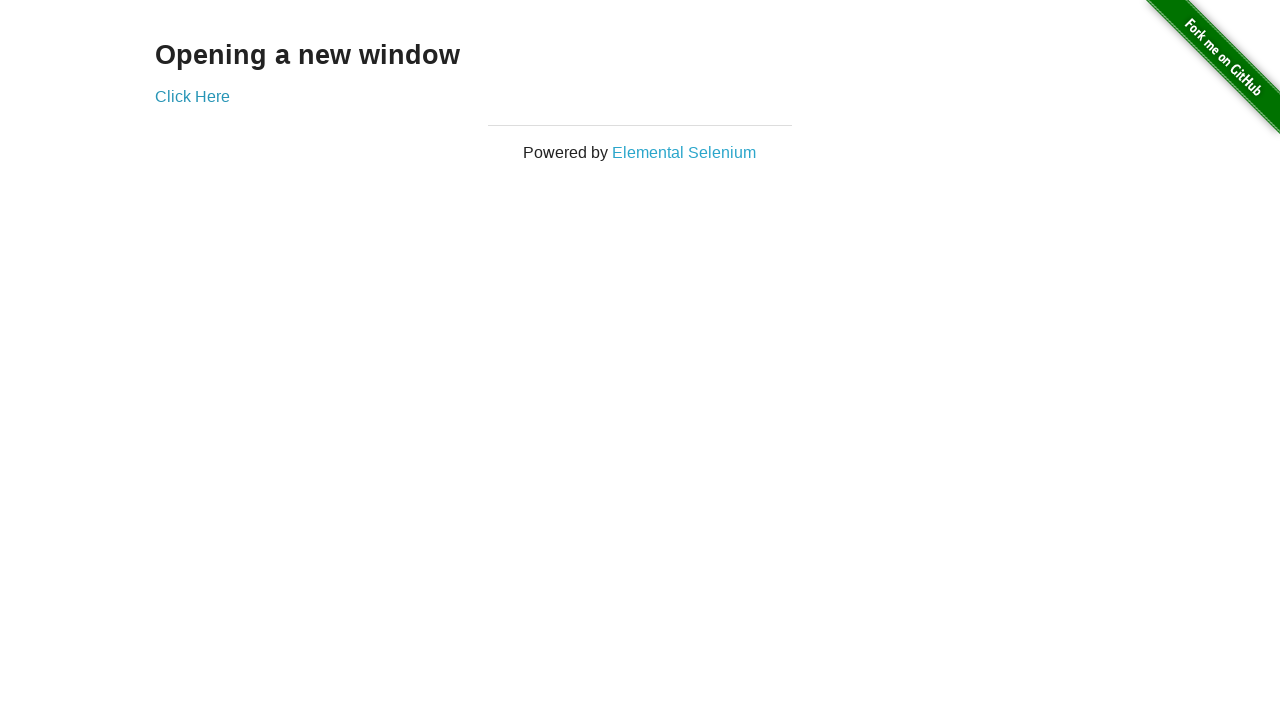

Verified new window header text is 'New Window'
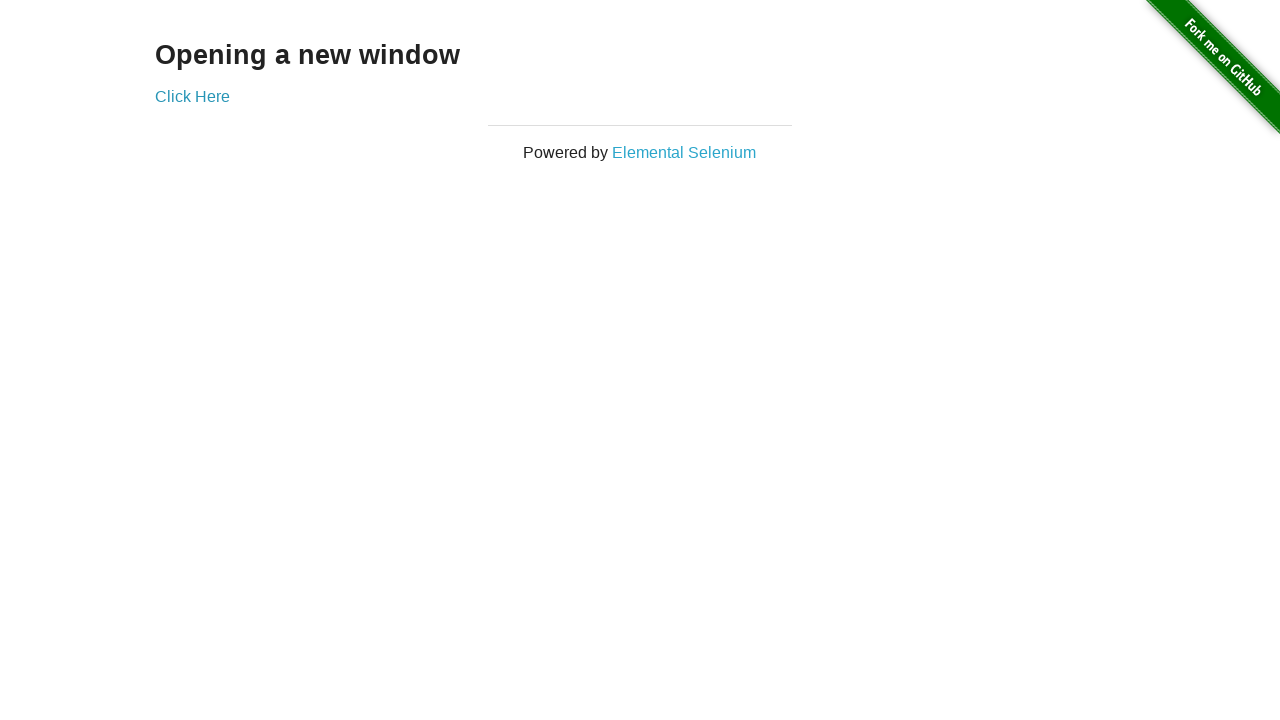

Switched back to original window
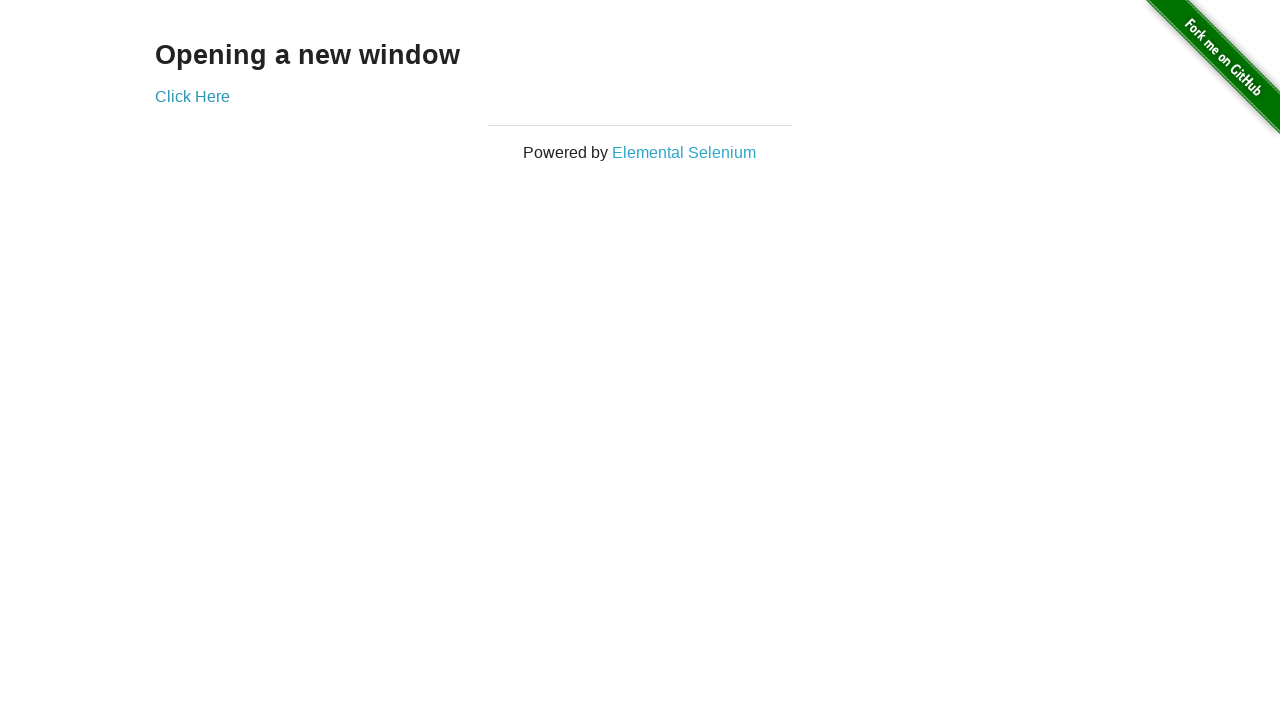

Waited for h3 header to be visible in original window
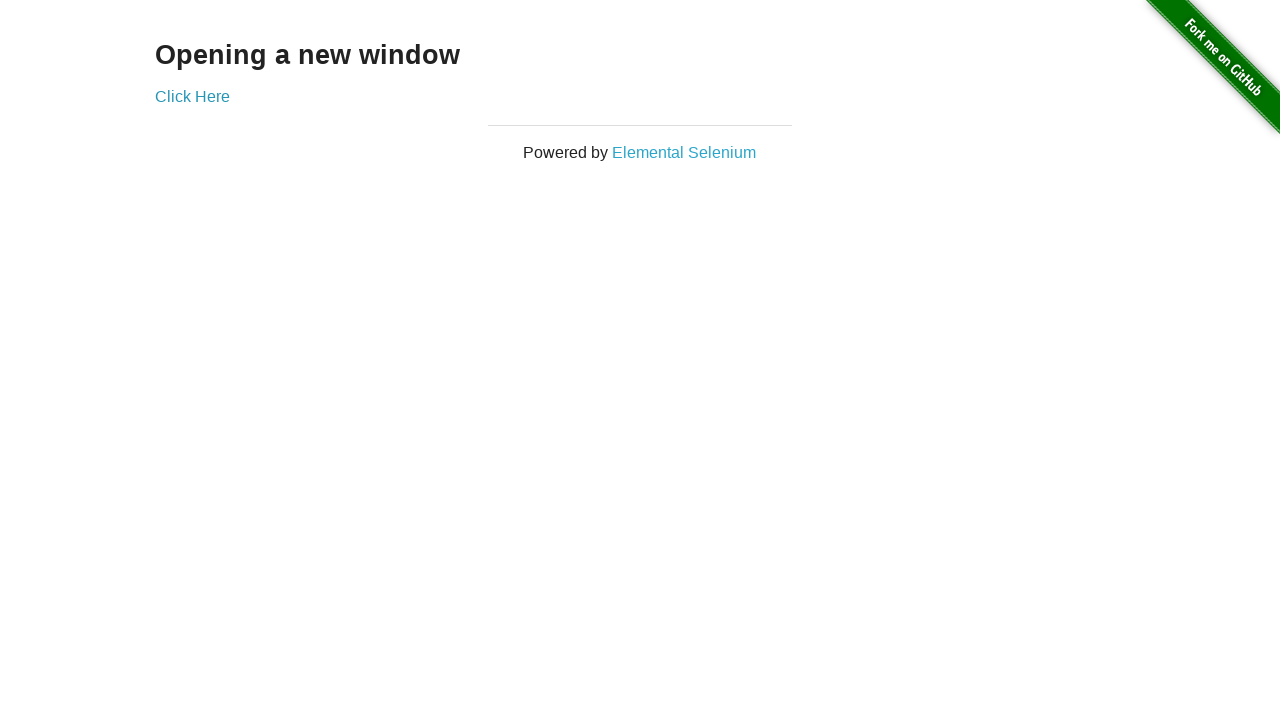

Verified original window header text is 'Opening a new window'
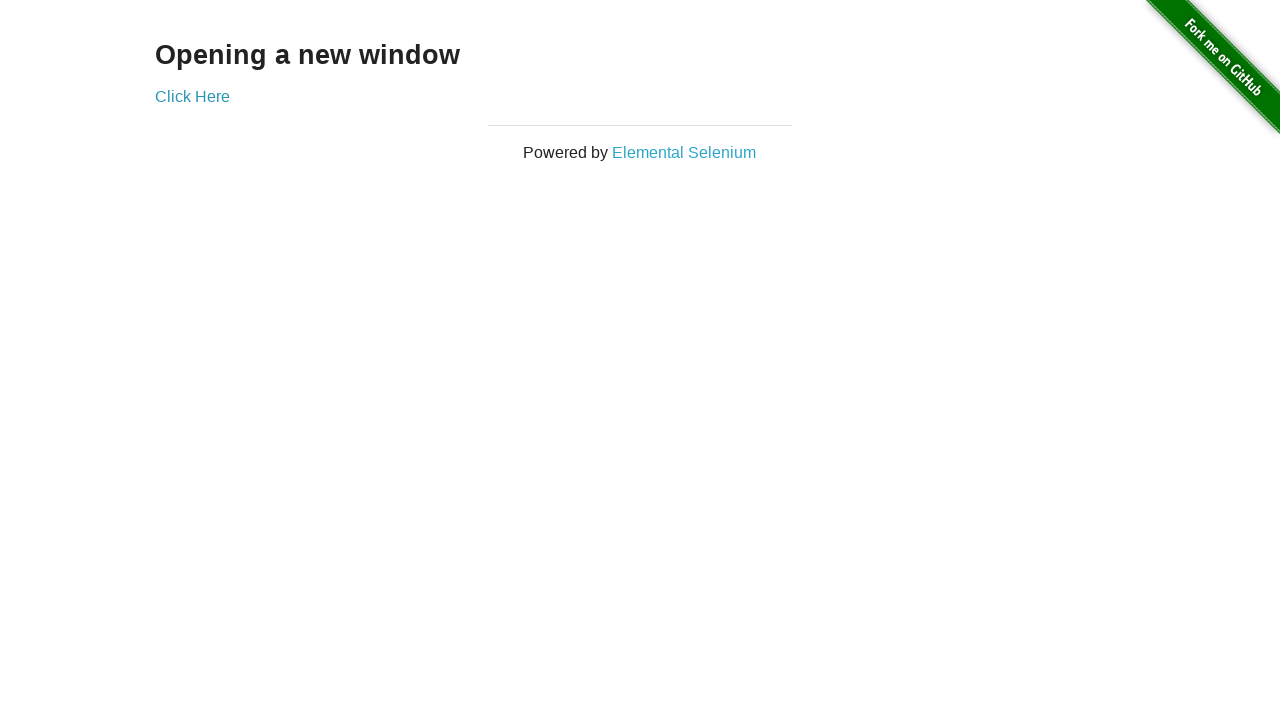

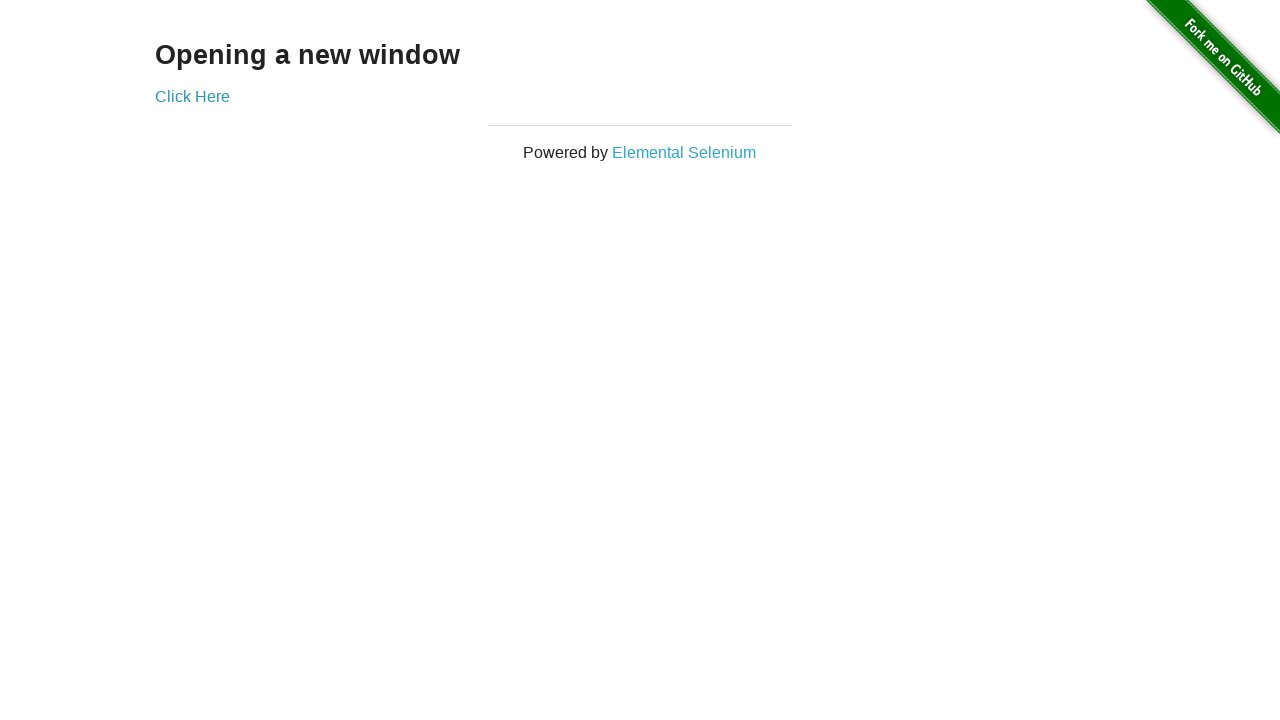